Navigates to Quikr.com homepage and waits for the page to fully load

Starting URL: https://www.quikr.com/

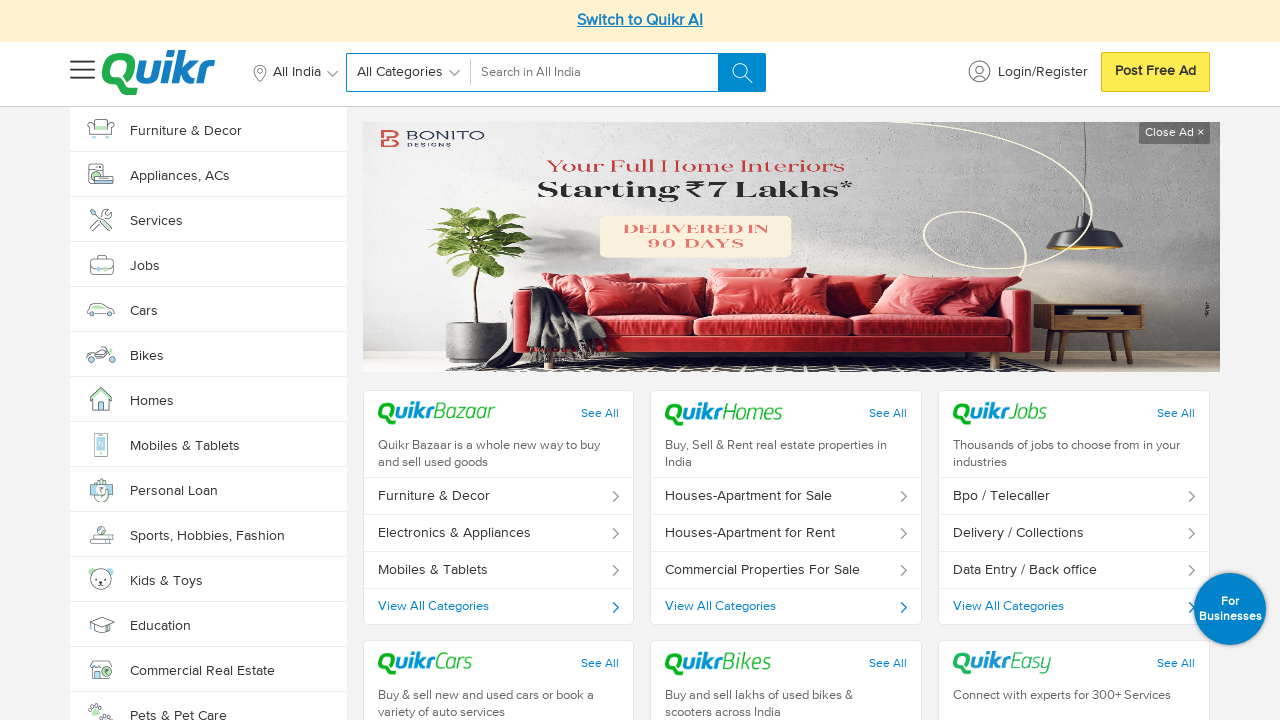

Navigated to Quikr.com homepage
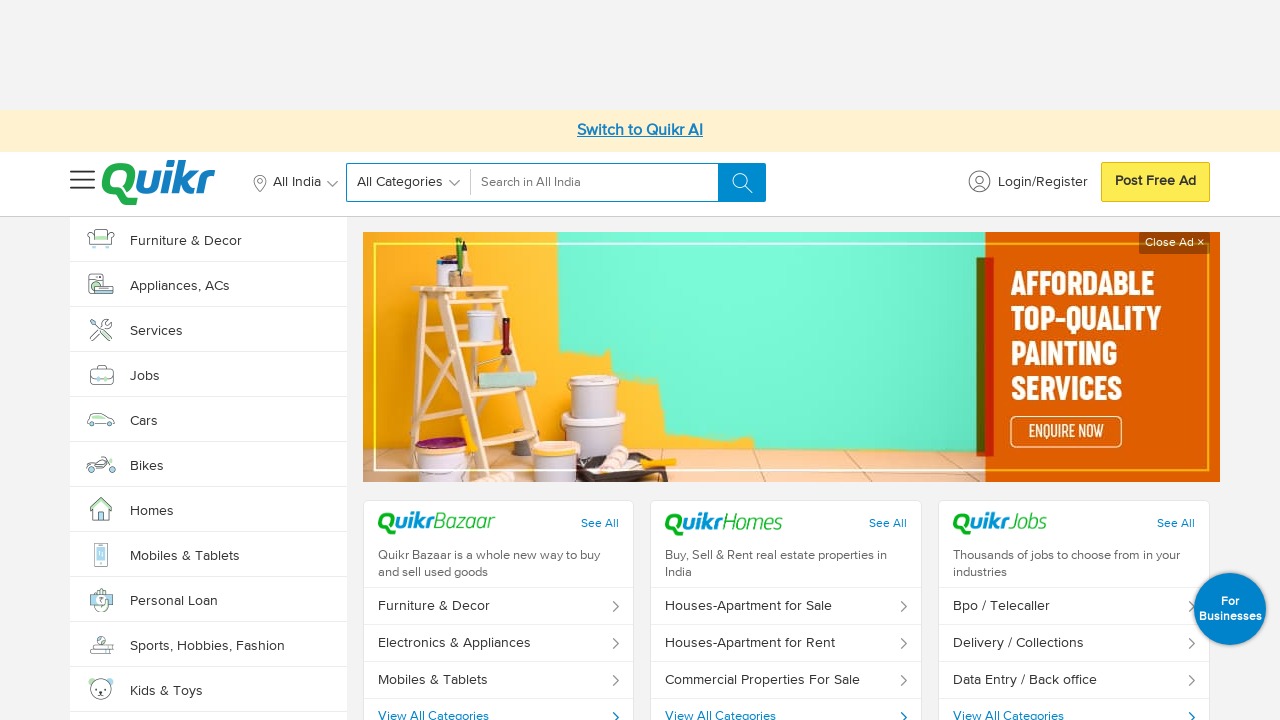

Page network activity idle - page fully loaded
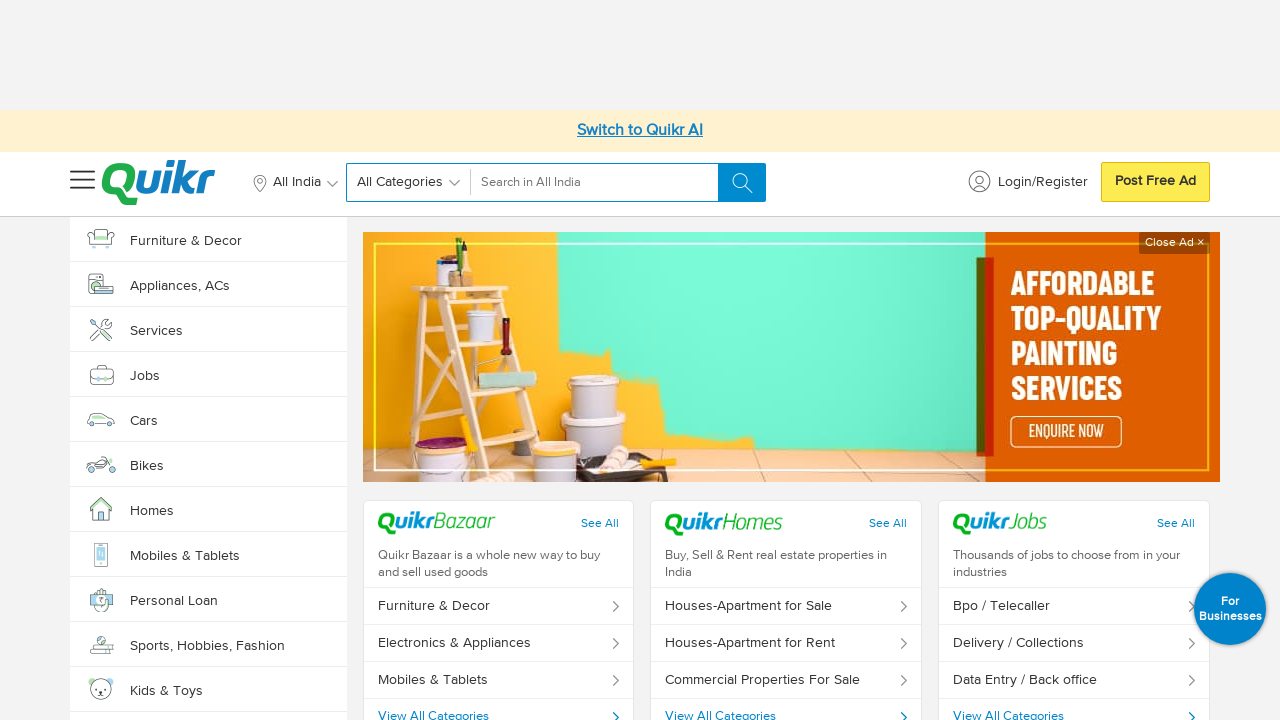

Body element confirmed to be present on page
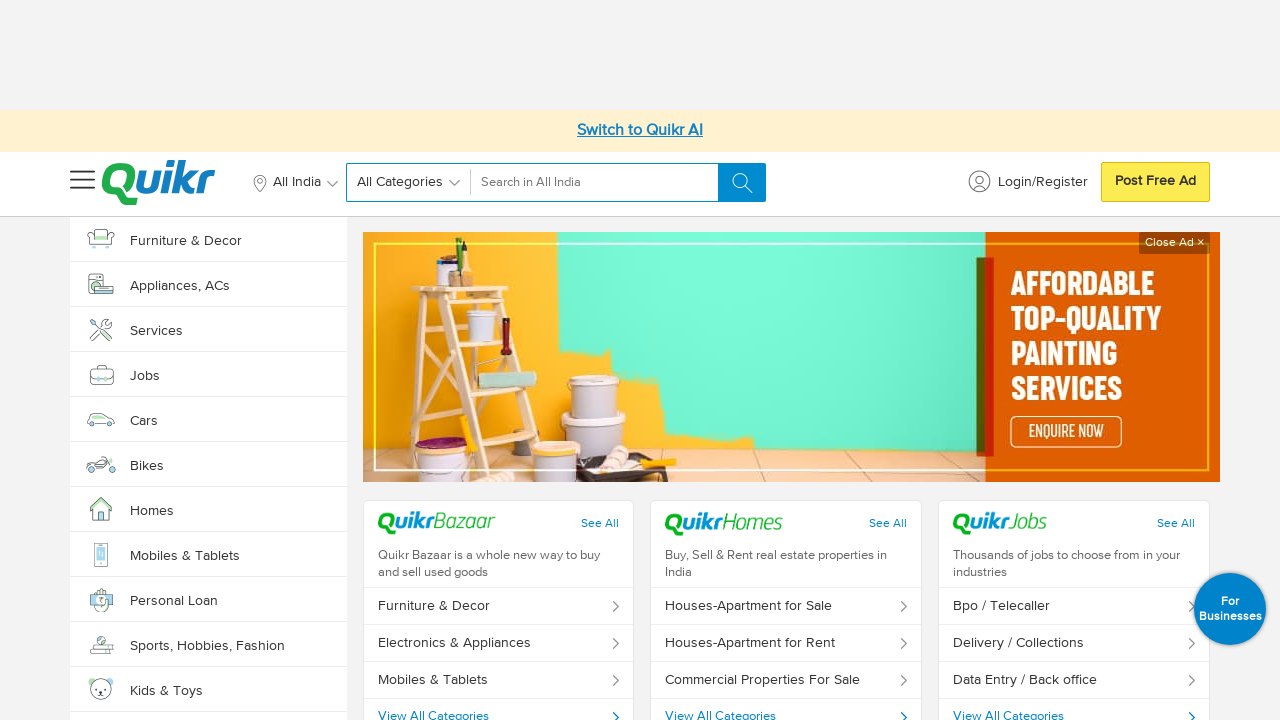

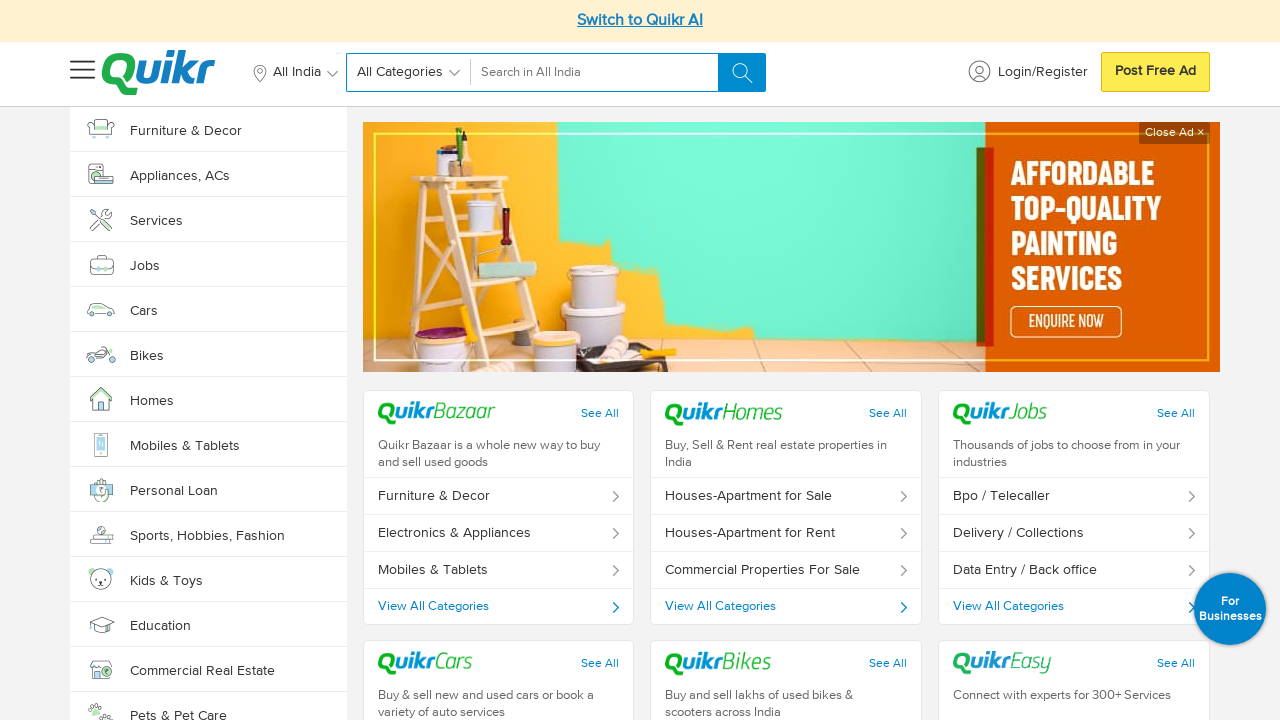